Tests JavaScript alert functionality by clicking the alert button and accepting the alert dialog

Starting URL: https://the-internet.herokuapp.com/javascript_alerts

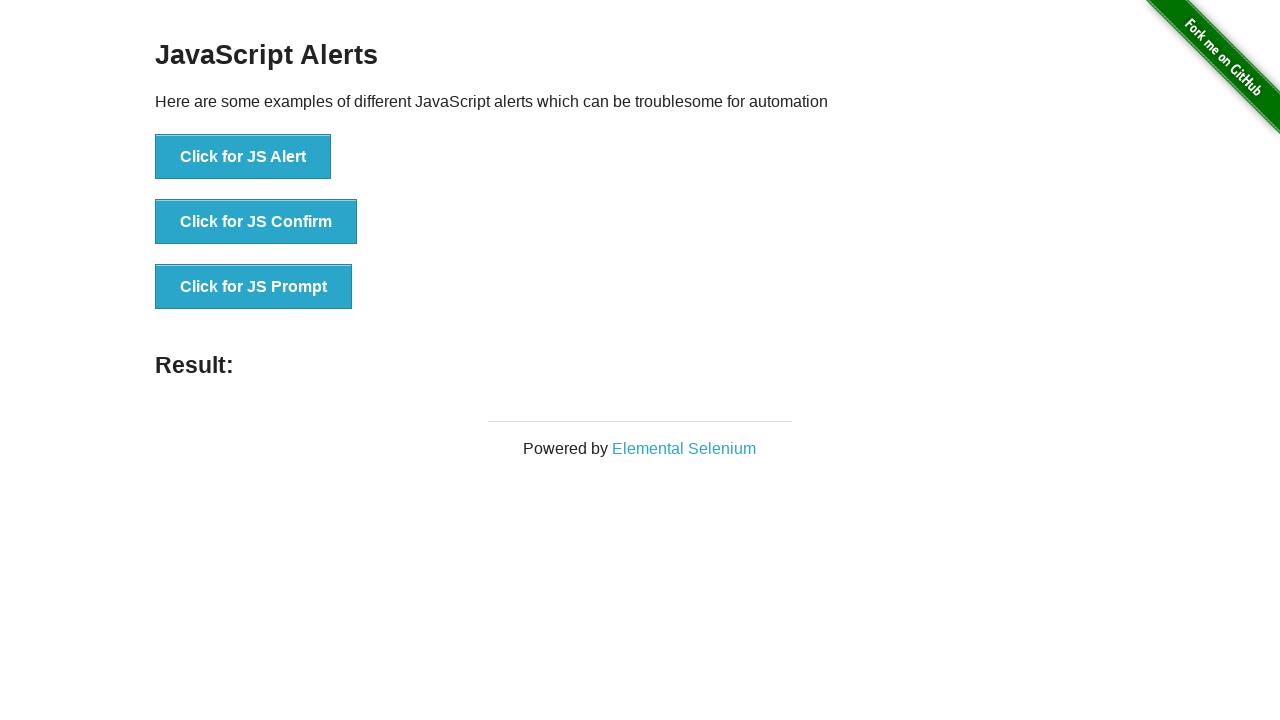

Clicked the 'Click for JS Alert' button to trigger JavaScript alert at (243, 157) on button:text('Click for JS Alert')
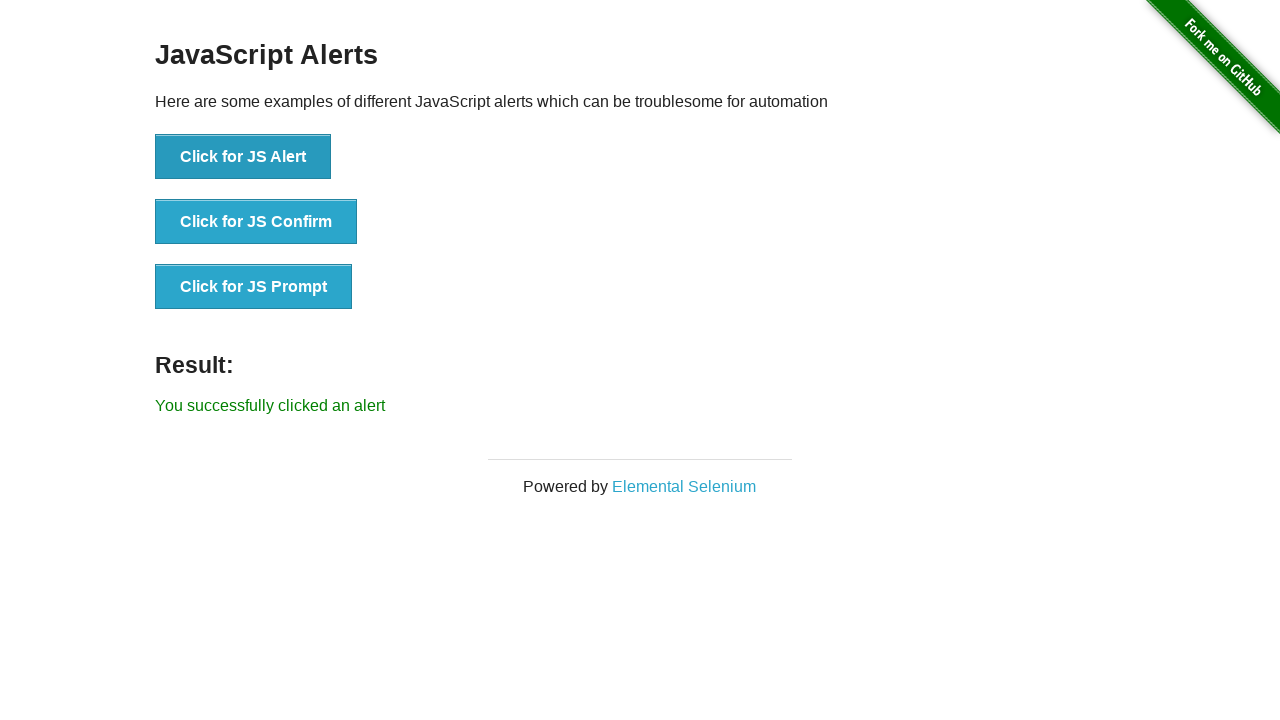

Set up dialog handler to accept alert dialog
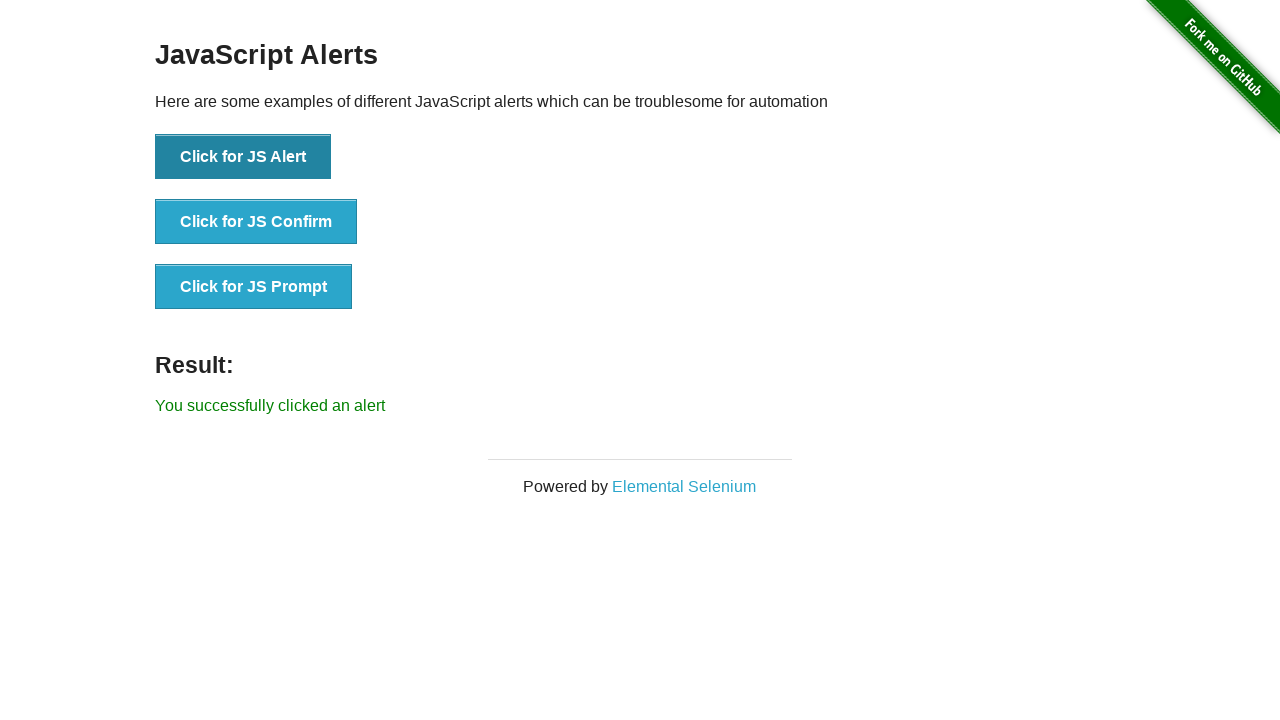

Waited for result text to be displayed after accepting alert
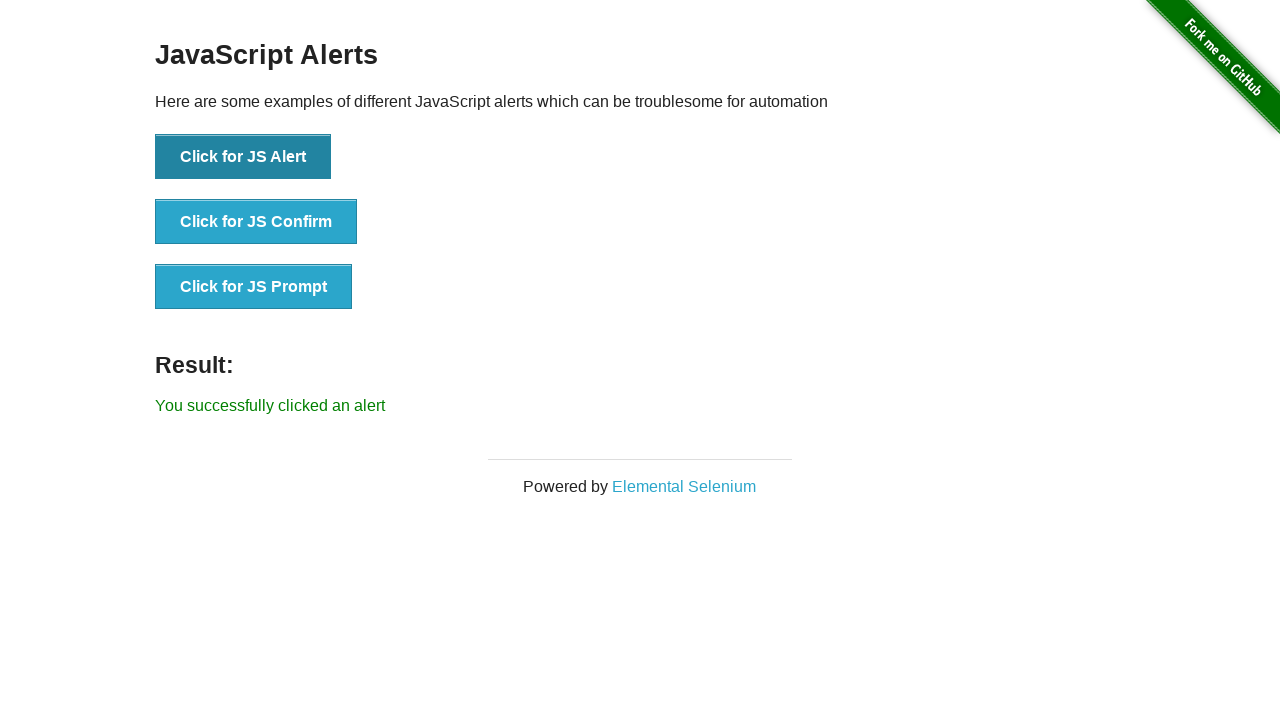

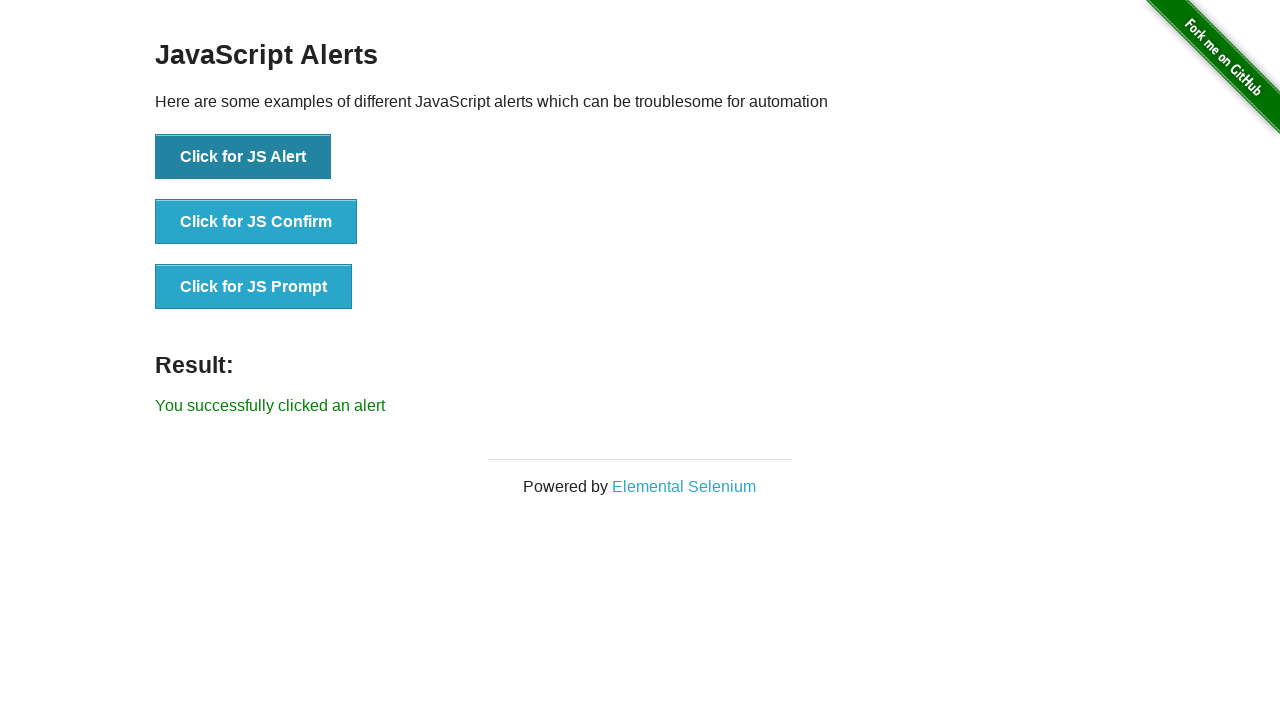